Opens the OrangeHRM demo website and verifies that the page title contains "Orange" to confirm the page loaded correctly.

Starting URL: https://opensource-demo.orangehrmlive.com/

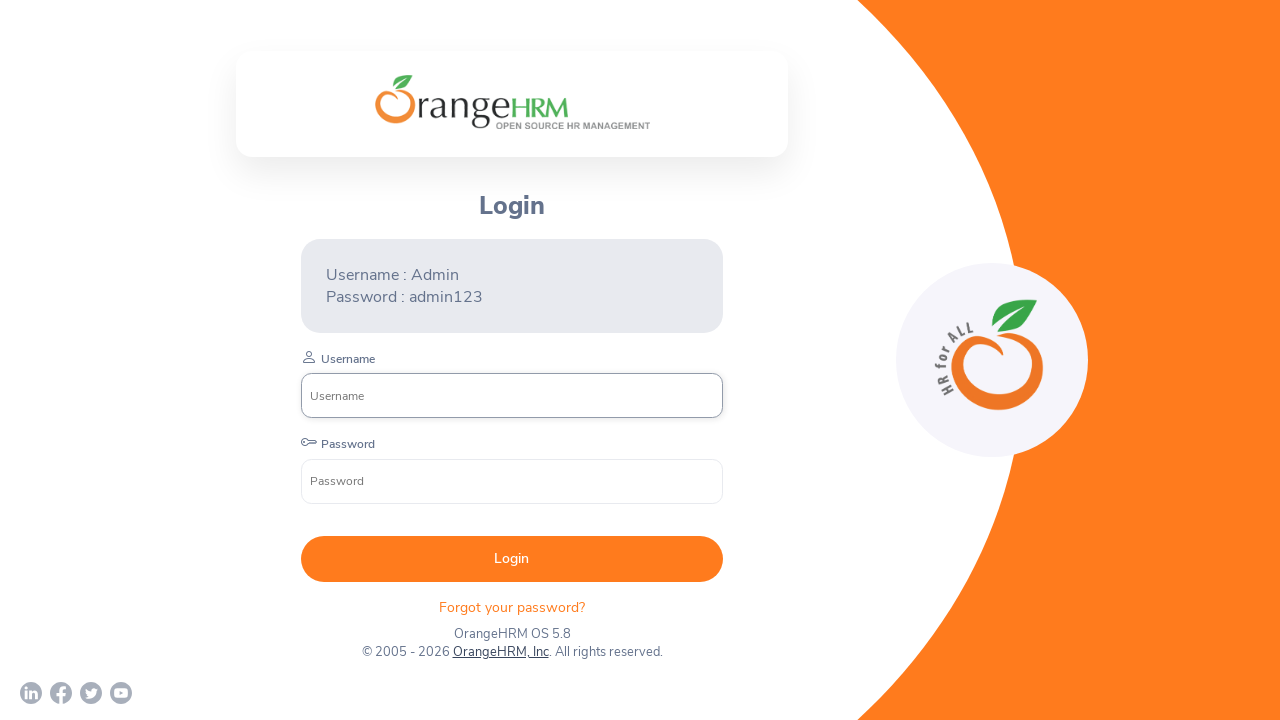

Navigated to OrangeHRM demo website
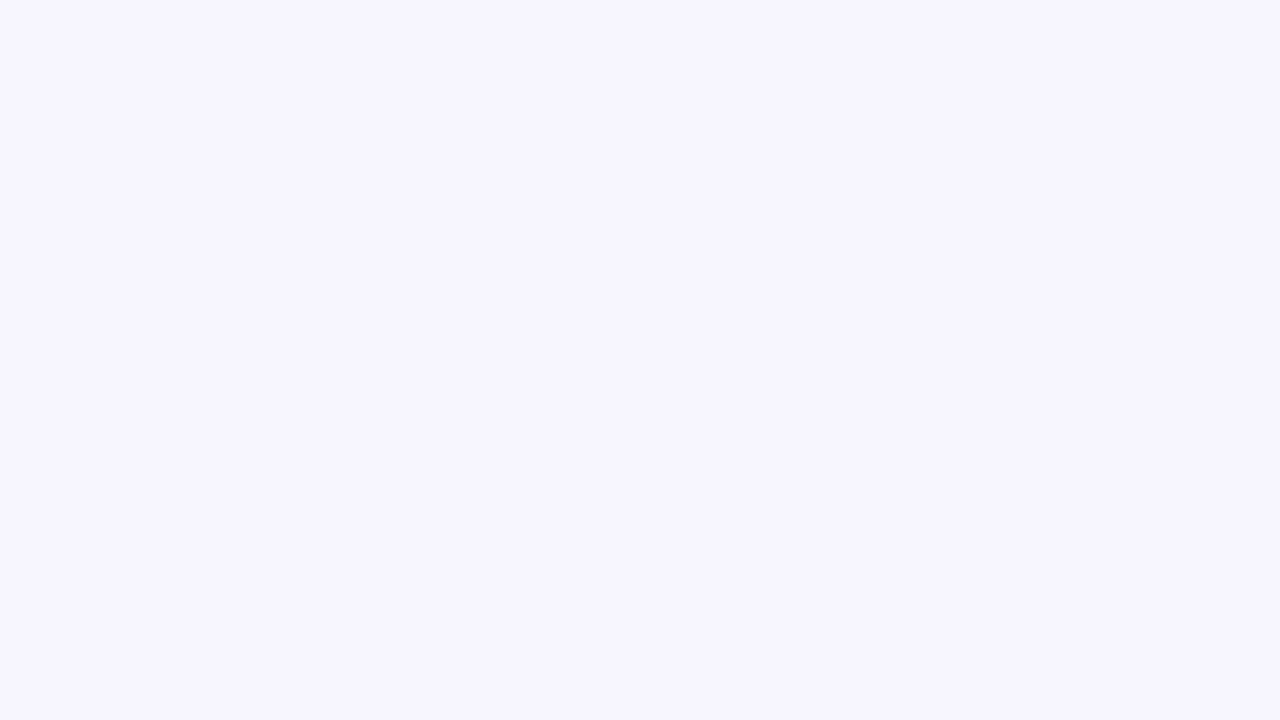

Verified page title contains 'Orange'
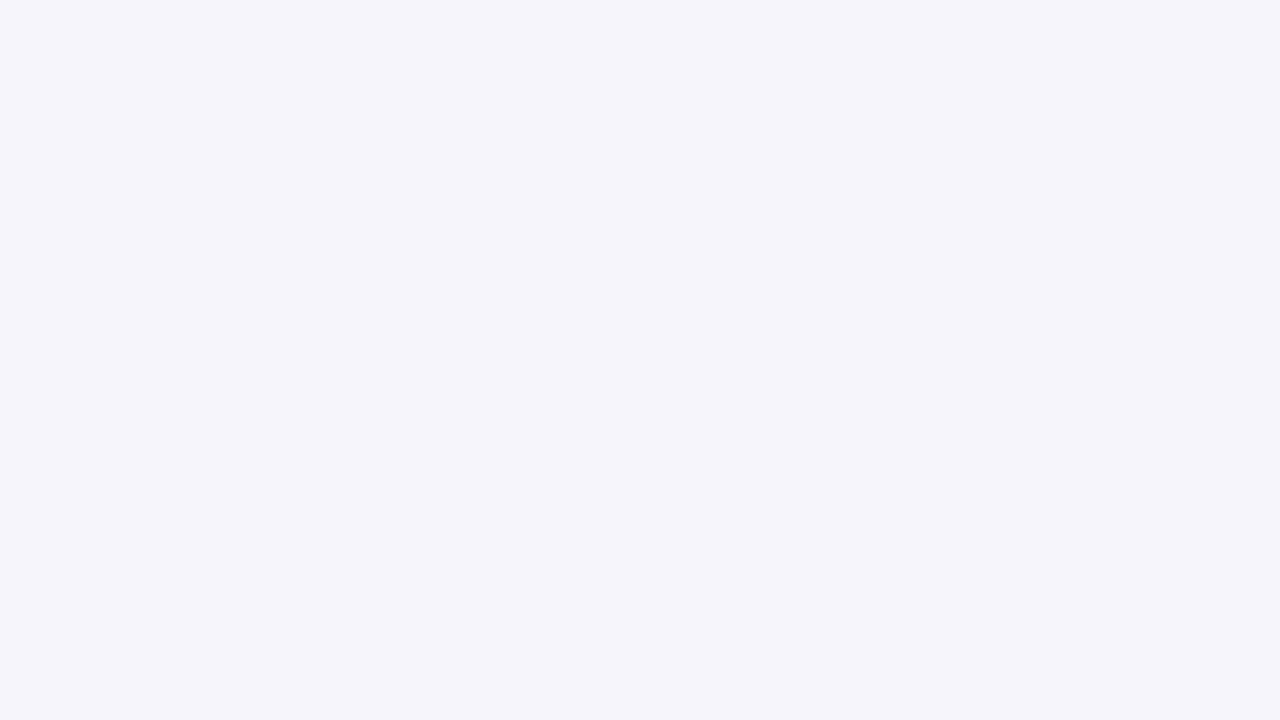

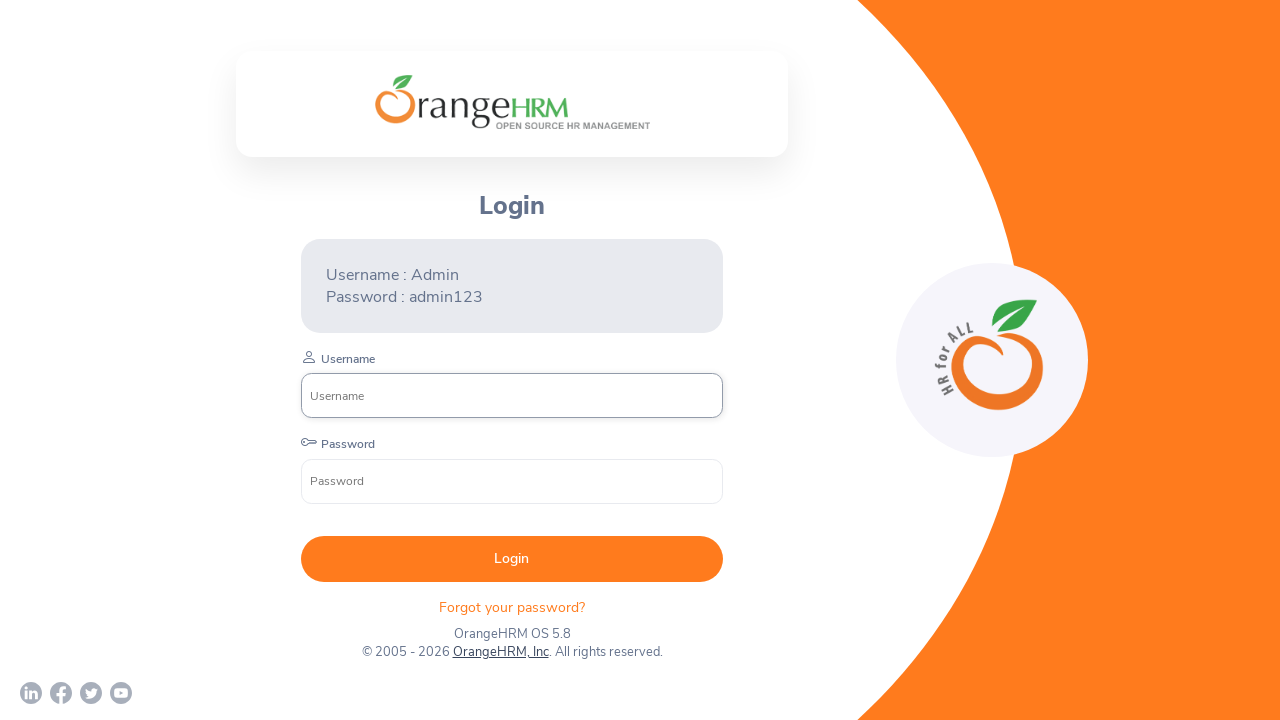